Tests browser window handling by clicking buttons that open new tabs/windows, switching between them, verifying content, and closing secondary windows

Starting URL: https://demoqa.com/browser-windows

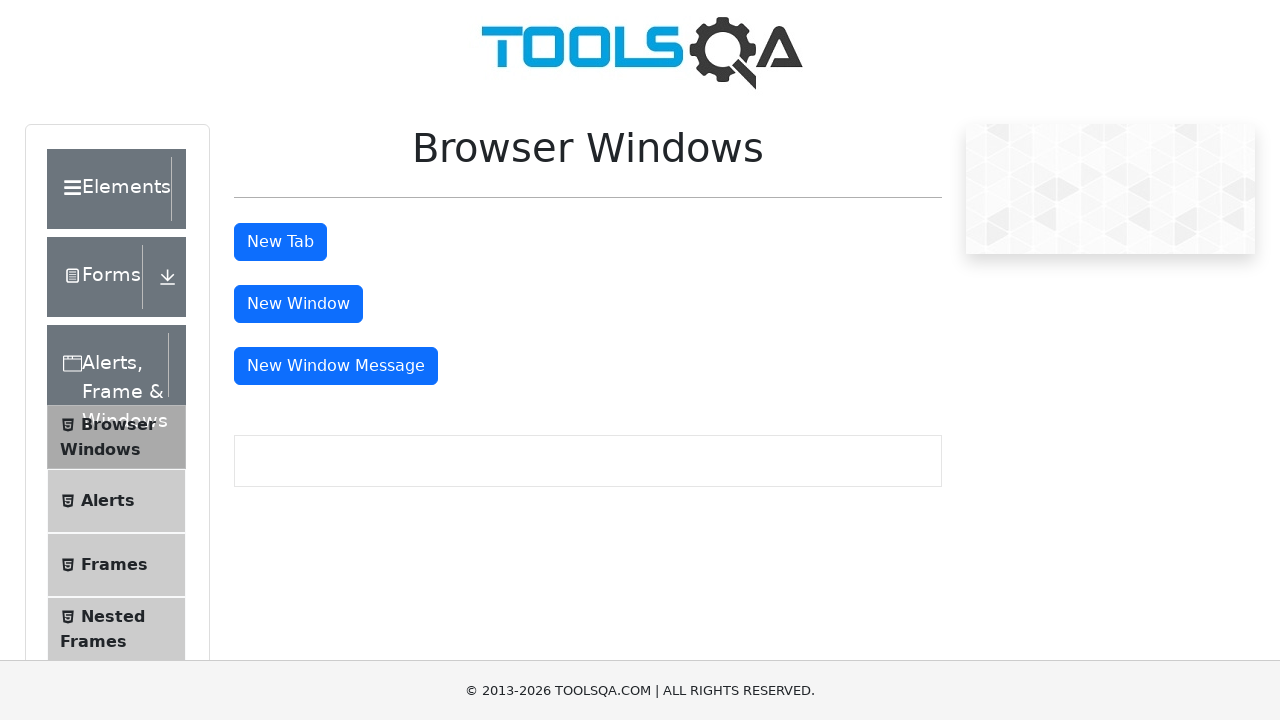

Clicked tab button to open new tab at (280, 242) on button#tabButton
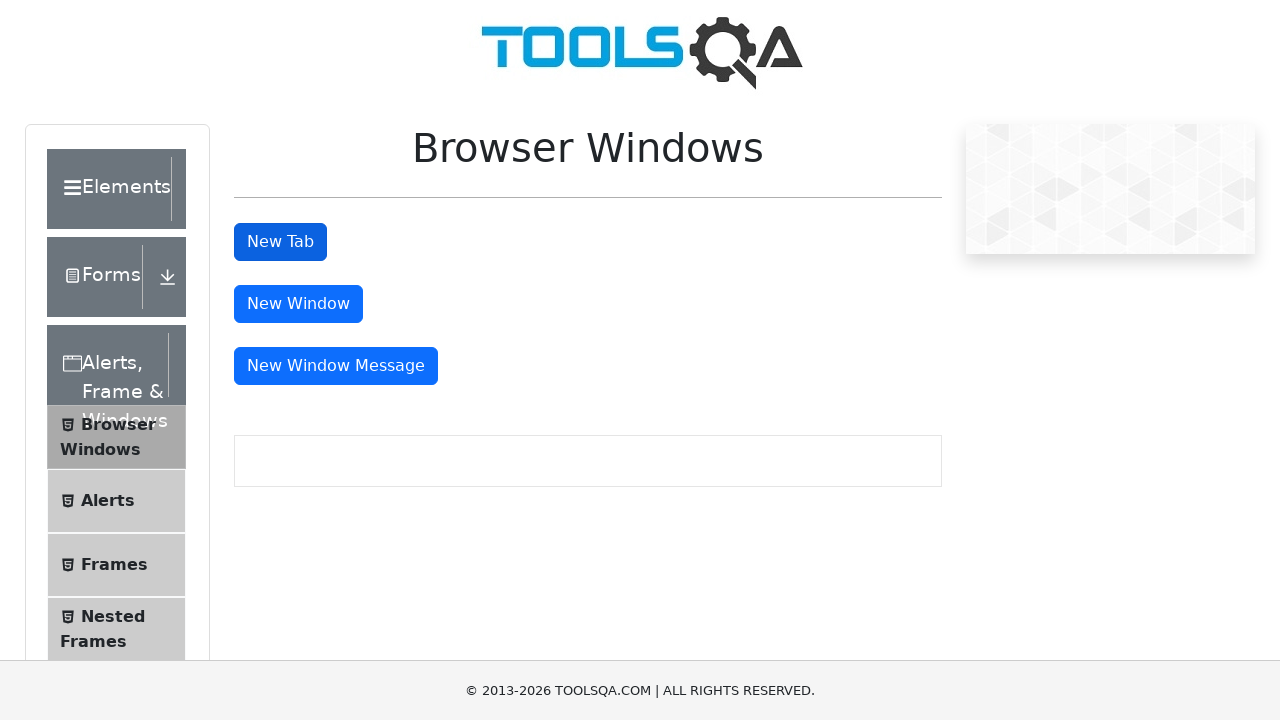

Waited 1 second for tab to load
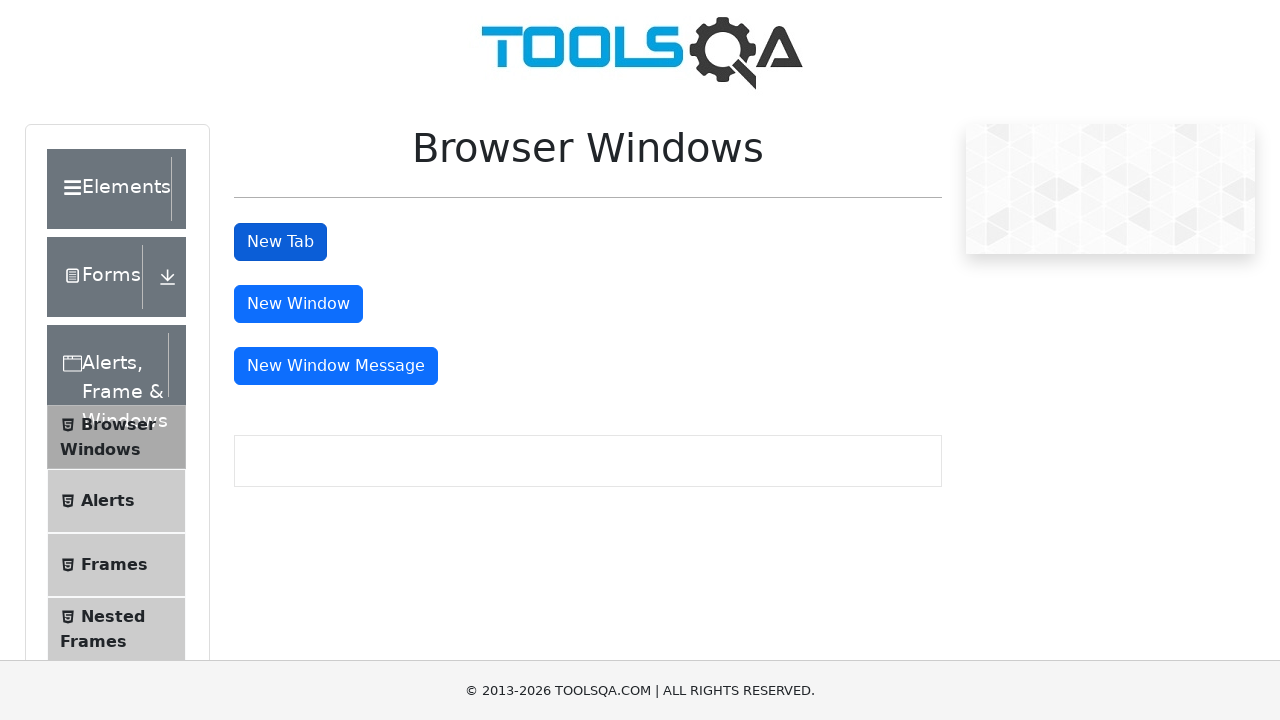

Clicked window button to open new window at (298, 304) on button#windowButton
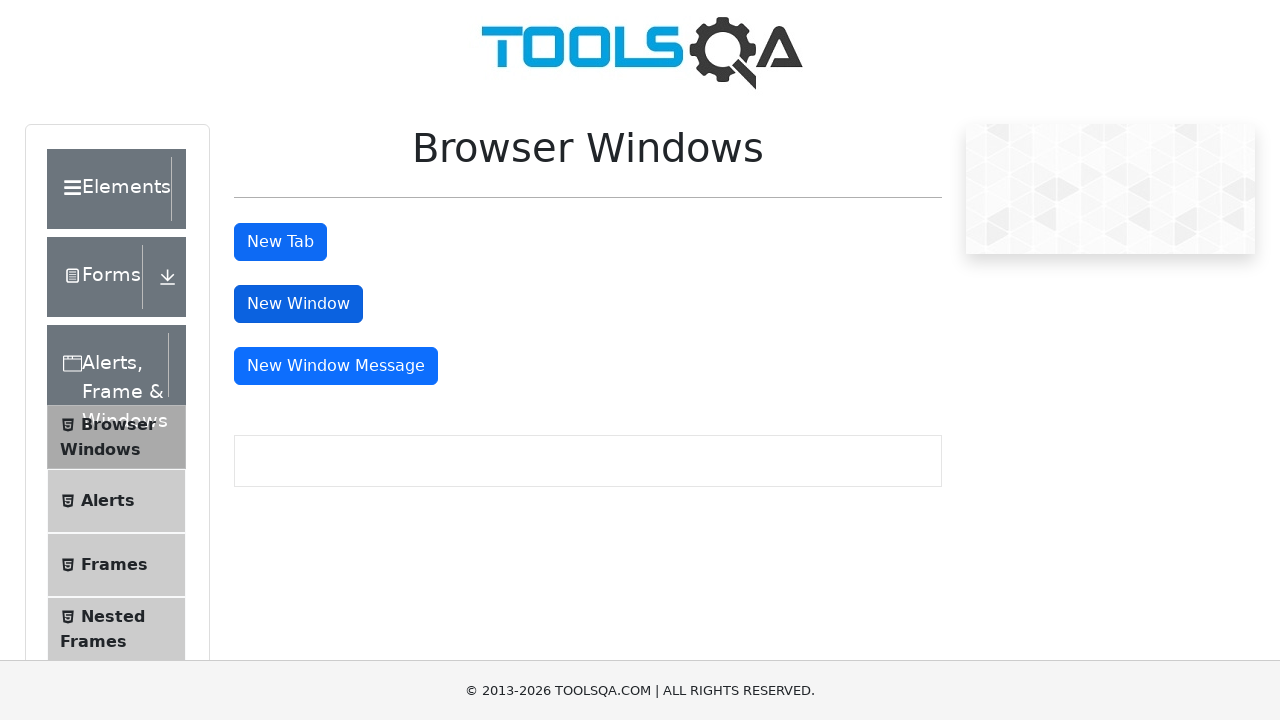

Waited 3 seconds for window to load
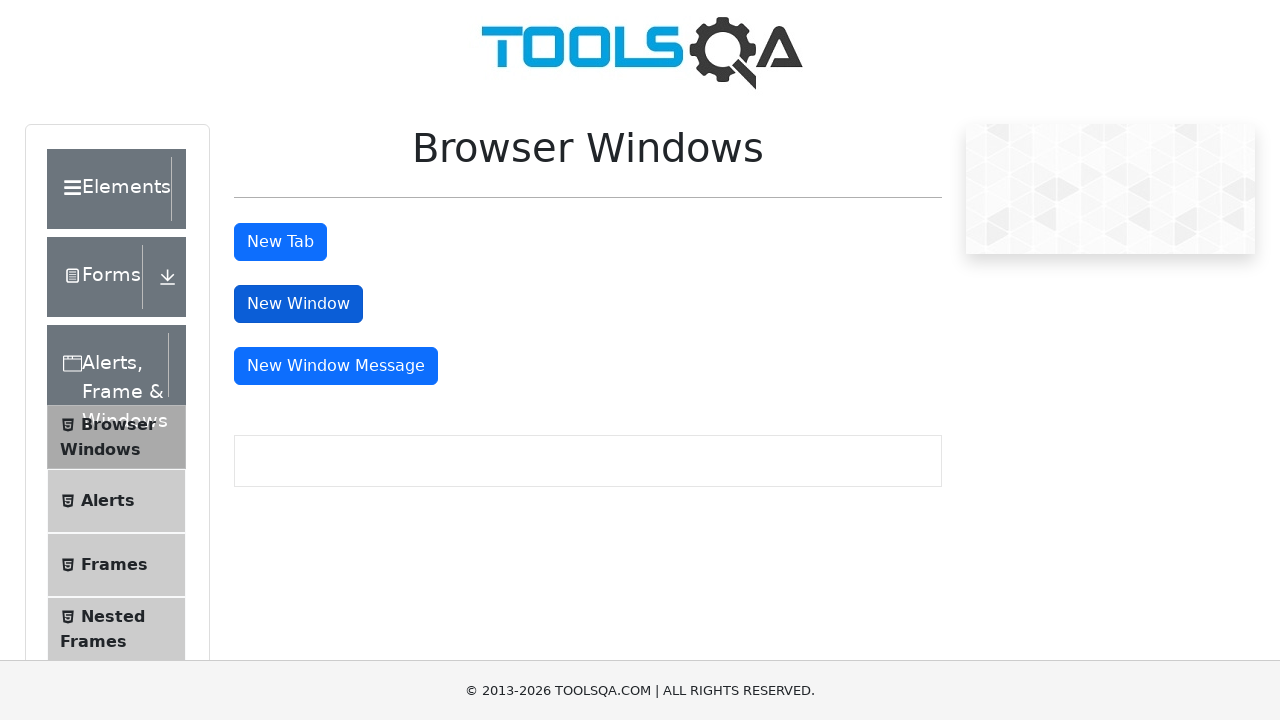

Retrieved all open pages/windows - total count: 3
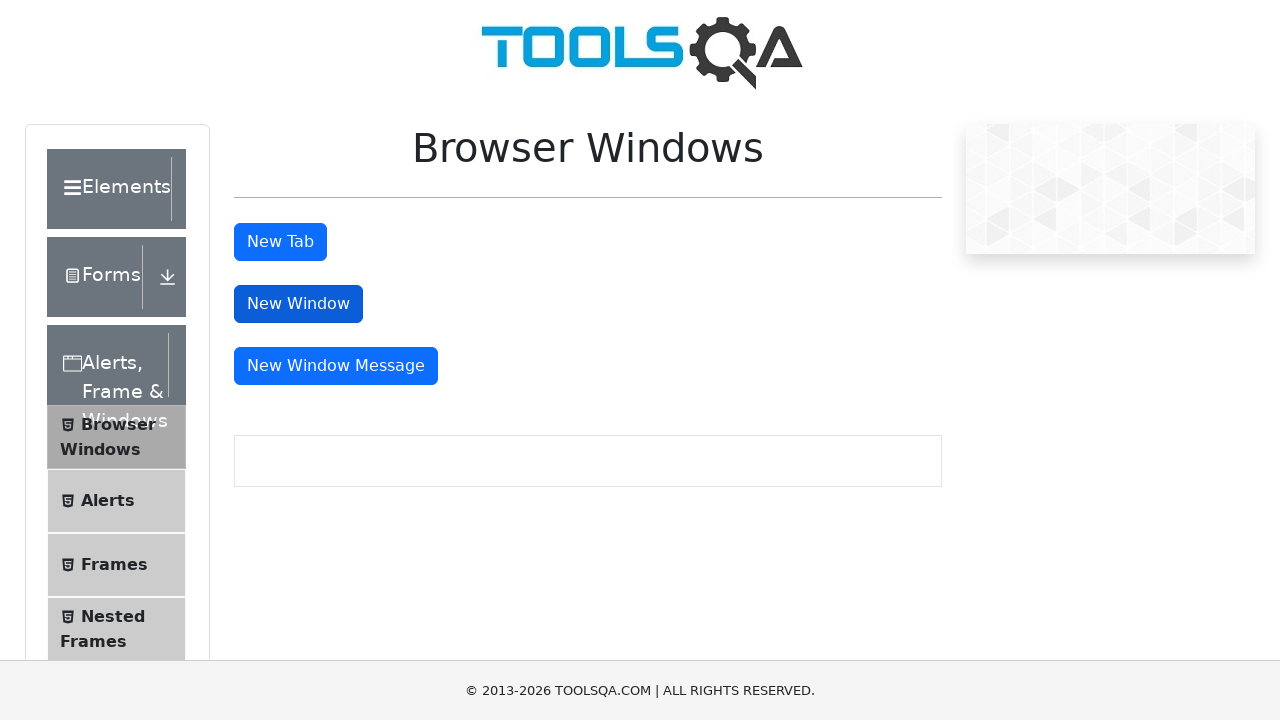

Waited for h1 header element to load in secondary page
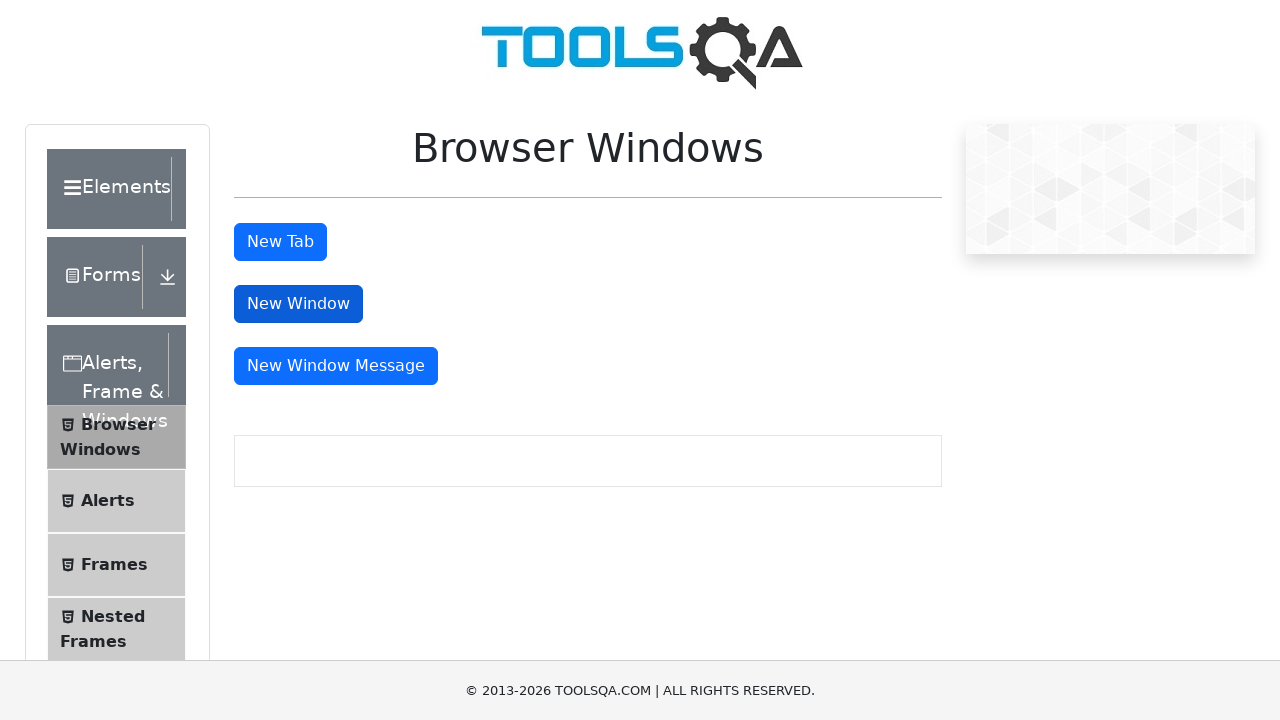

Retrieved header text: This is a sample page
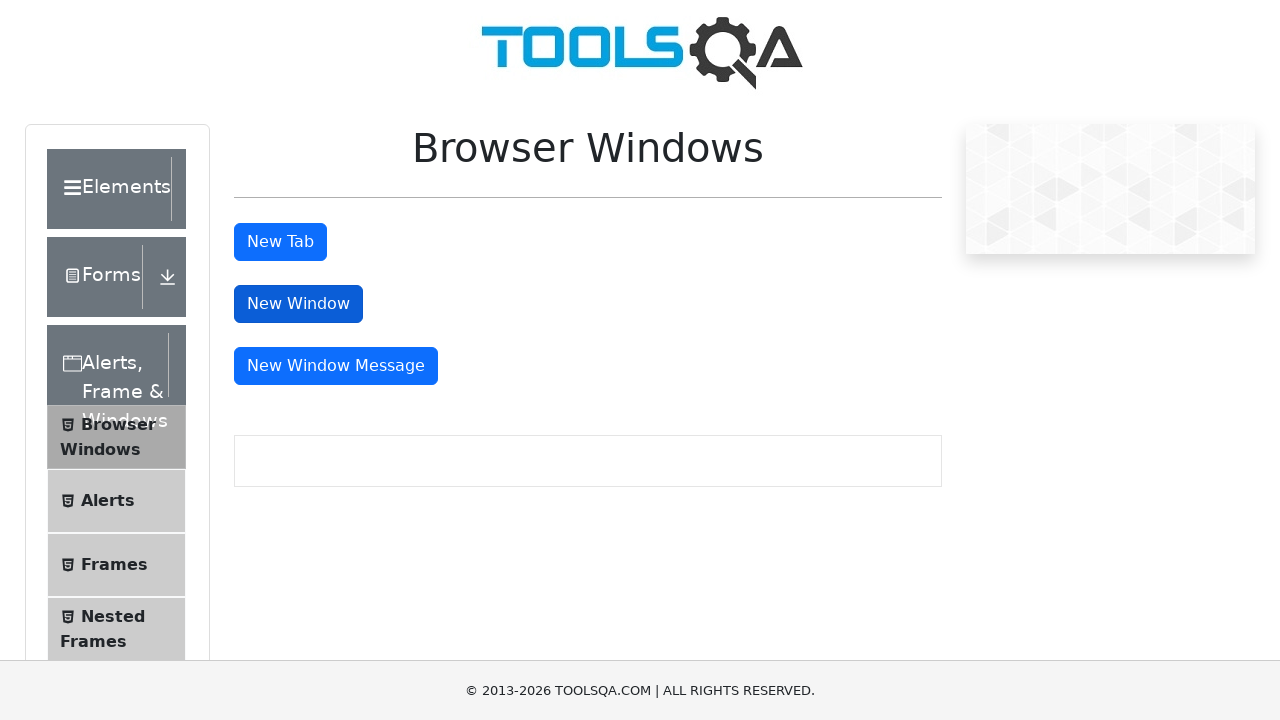

Retrieved page URL: https://demoqa.com/sample
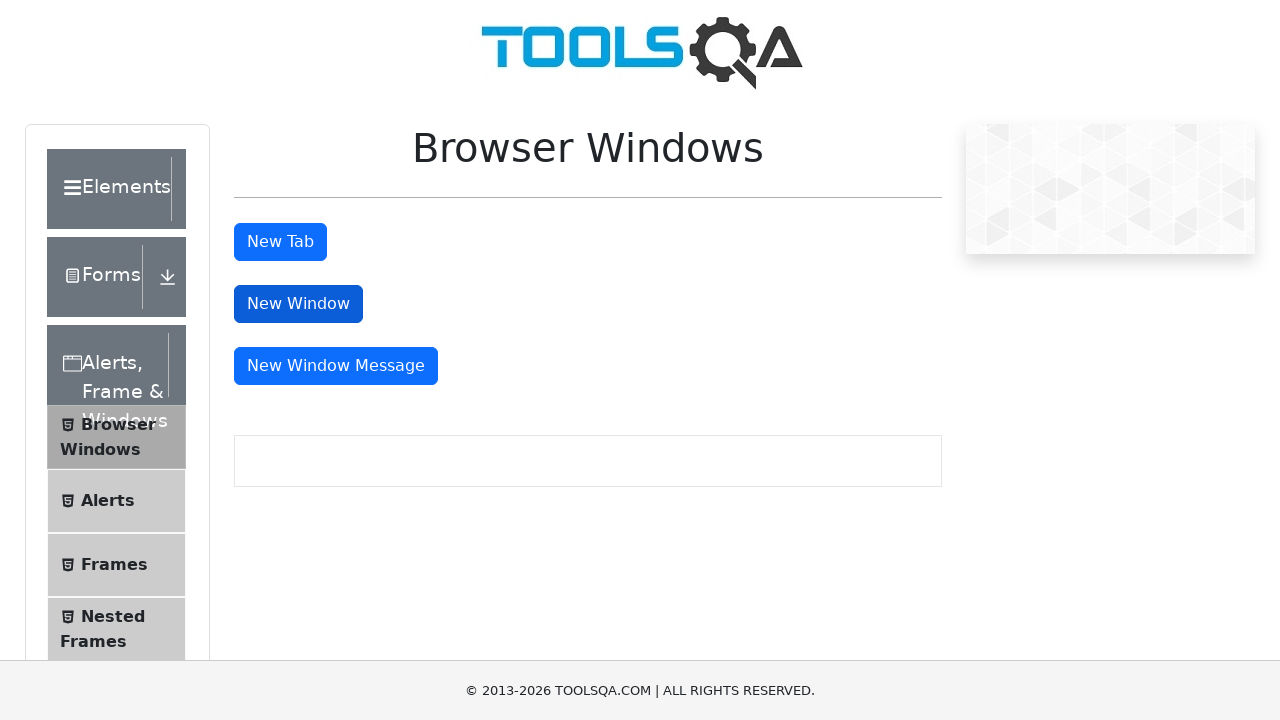

Closed secondary page/window
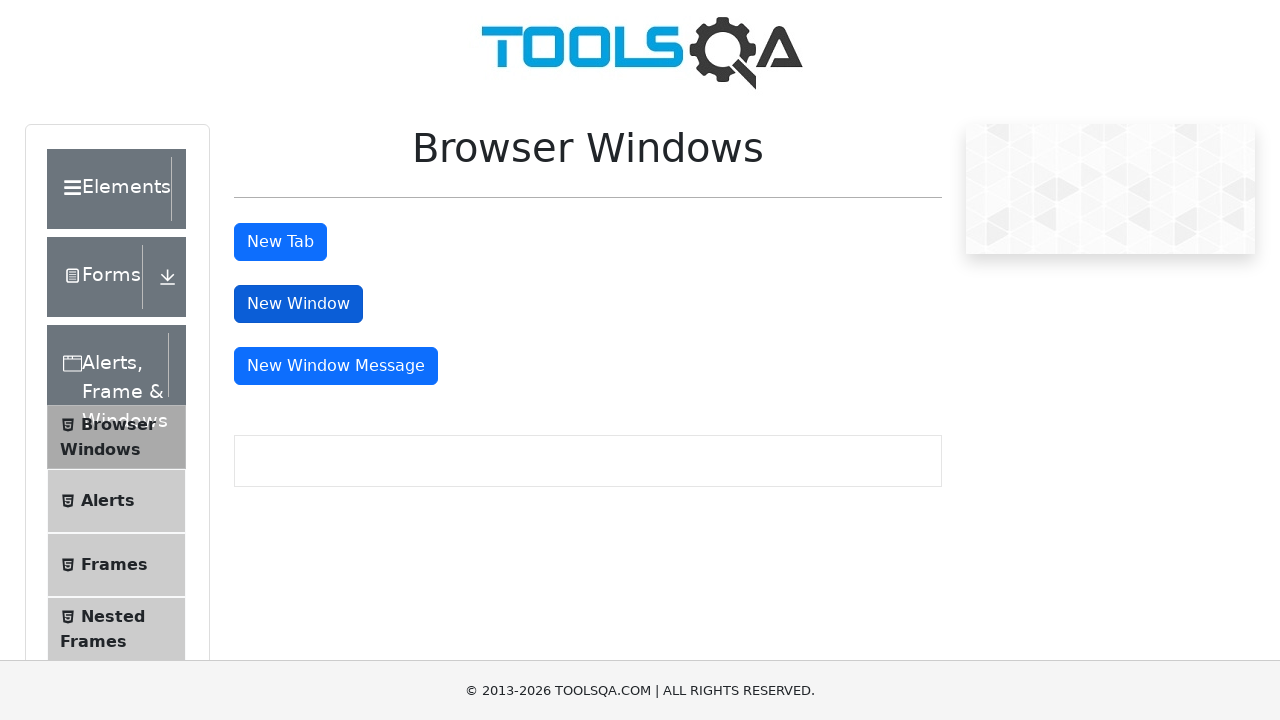

Waited for h1 header element to load in secondary page
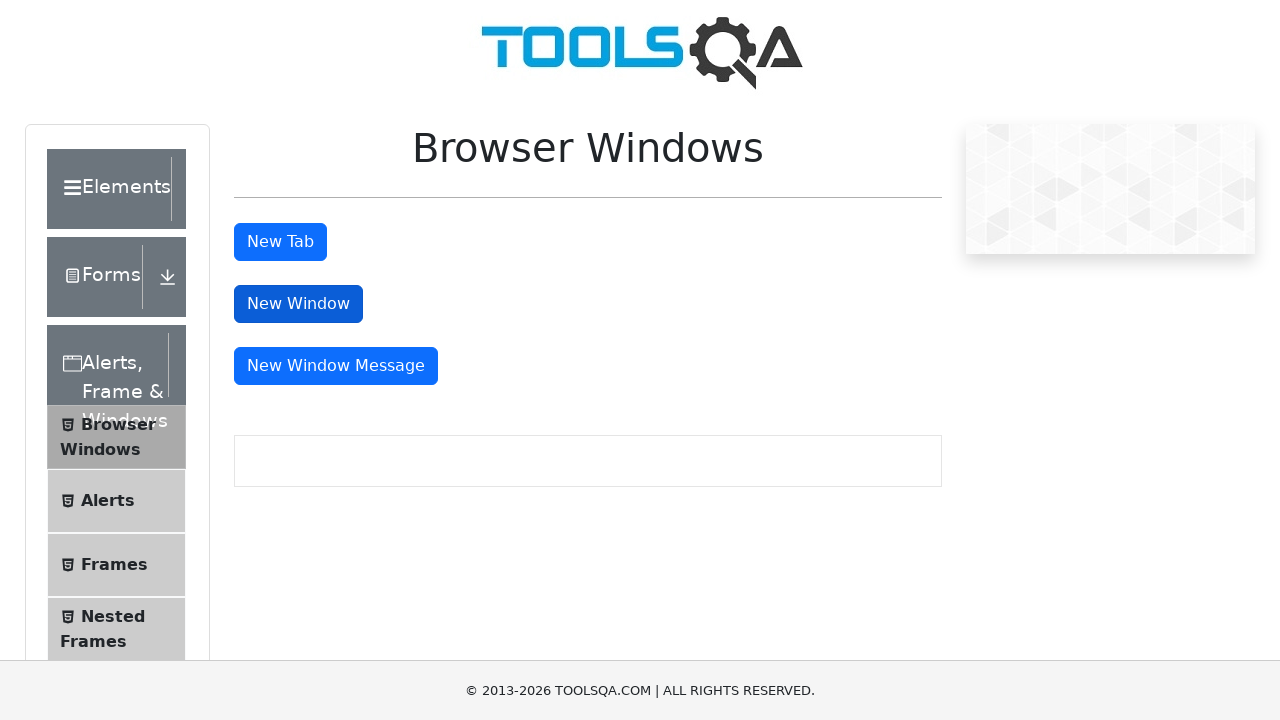

Retrieved header text: This is a sample page
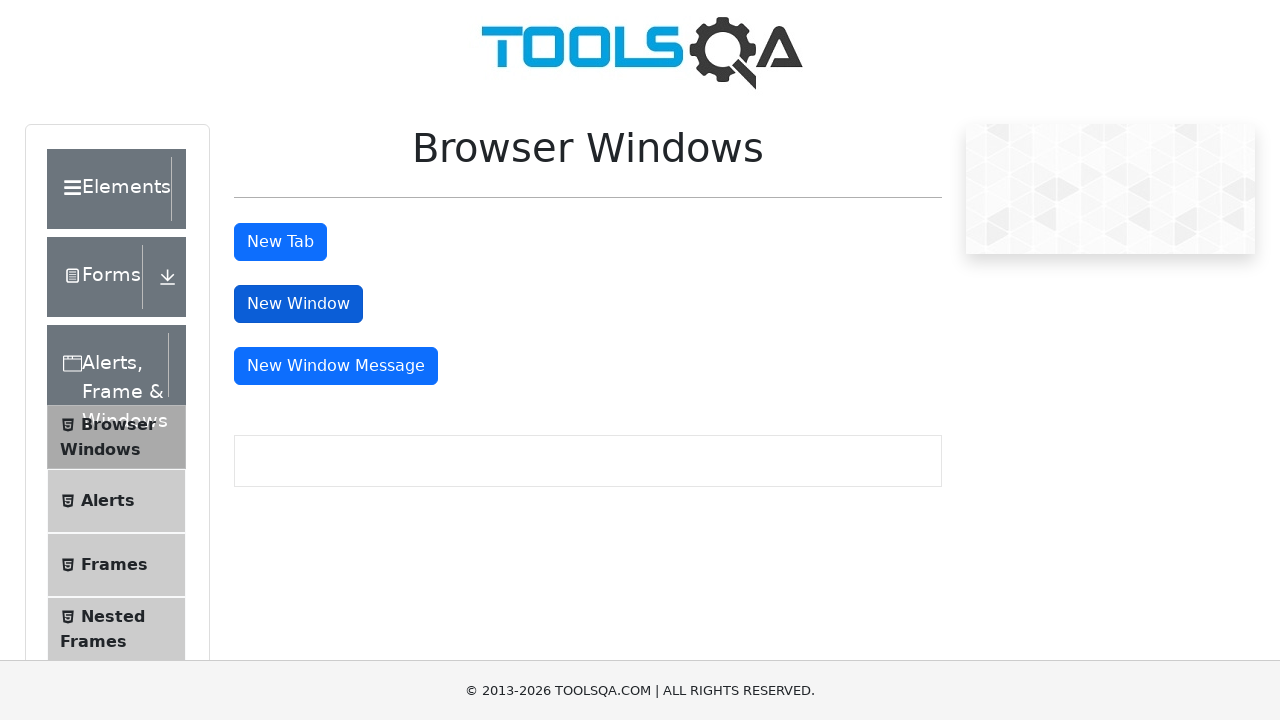

Retrieved page URL: https://demoqa.com/sample
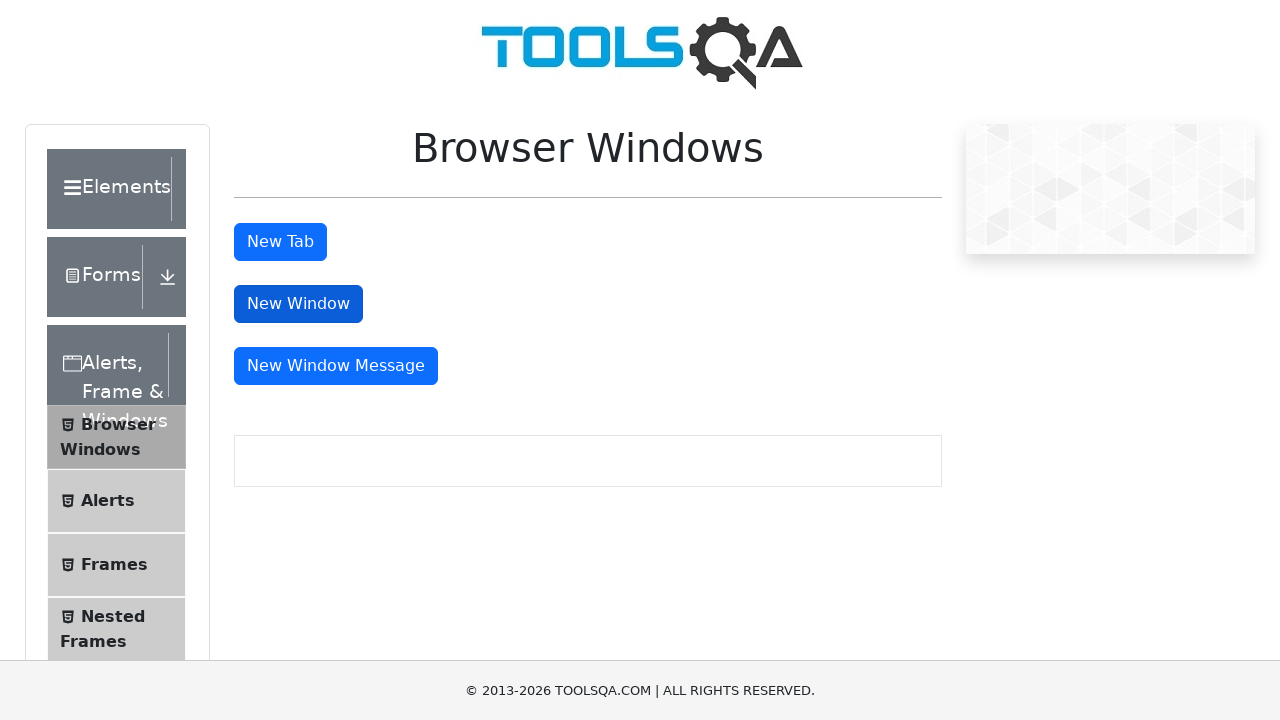

Closed secondary page/window
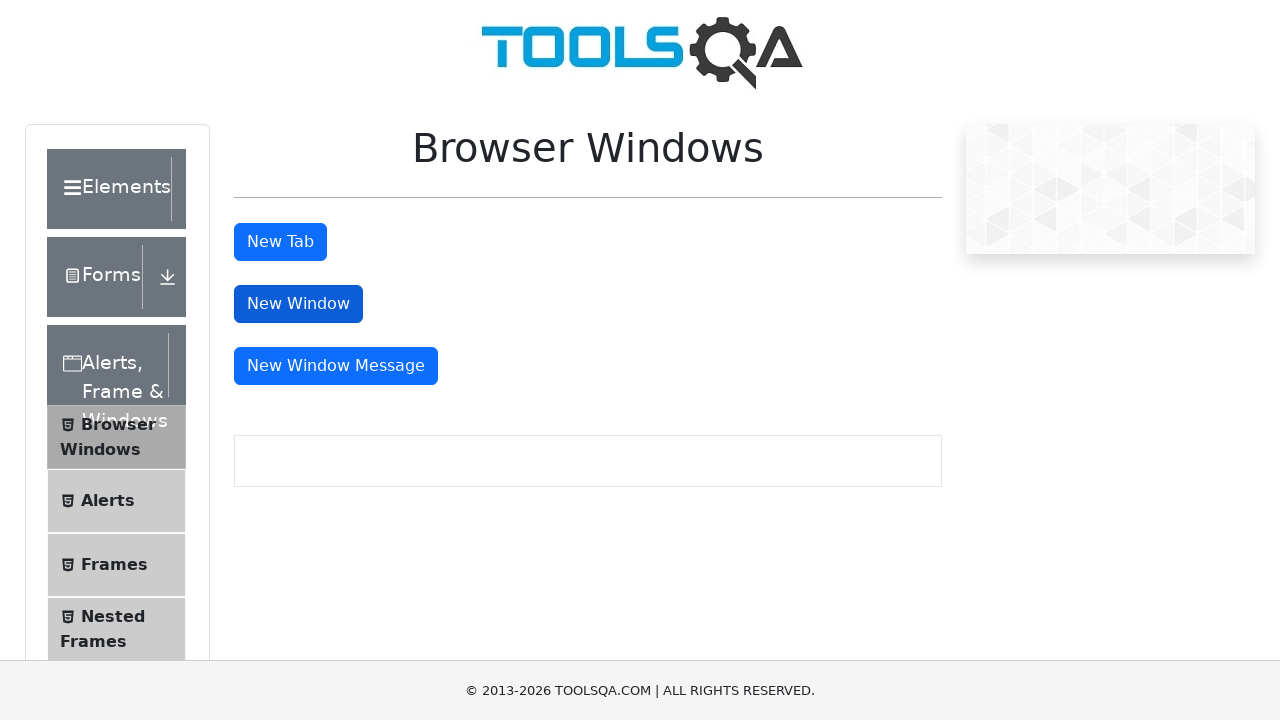

Waited 3 seconds - verified primary page still available
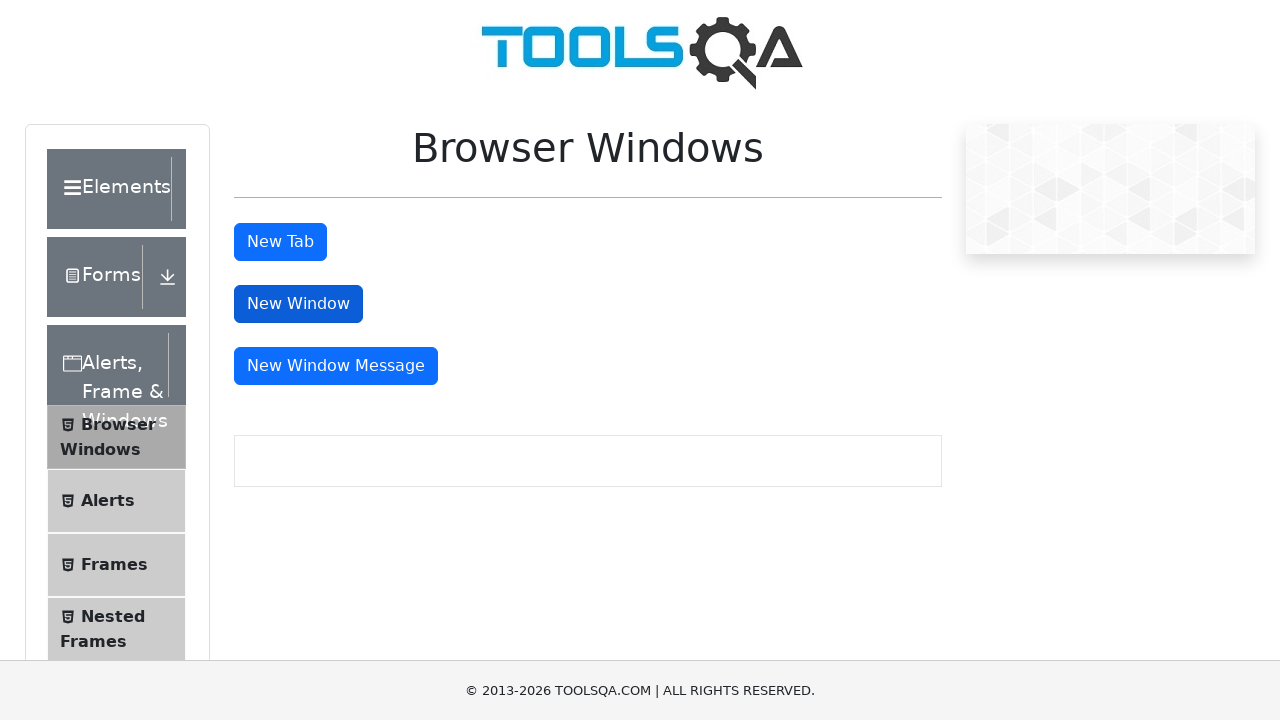

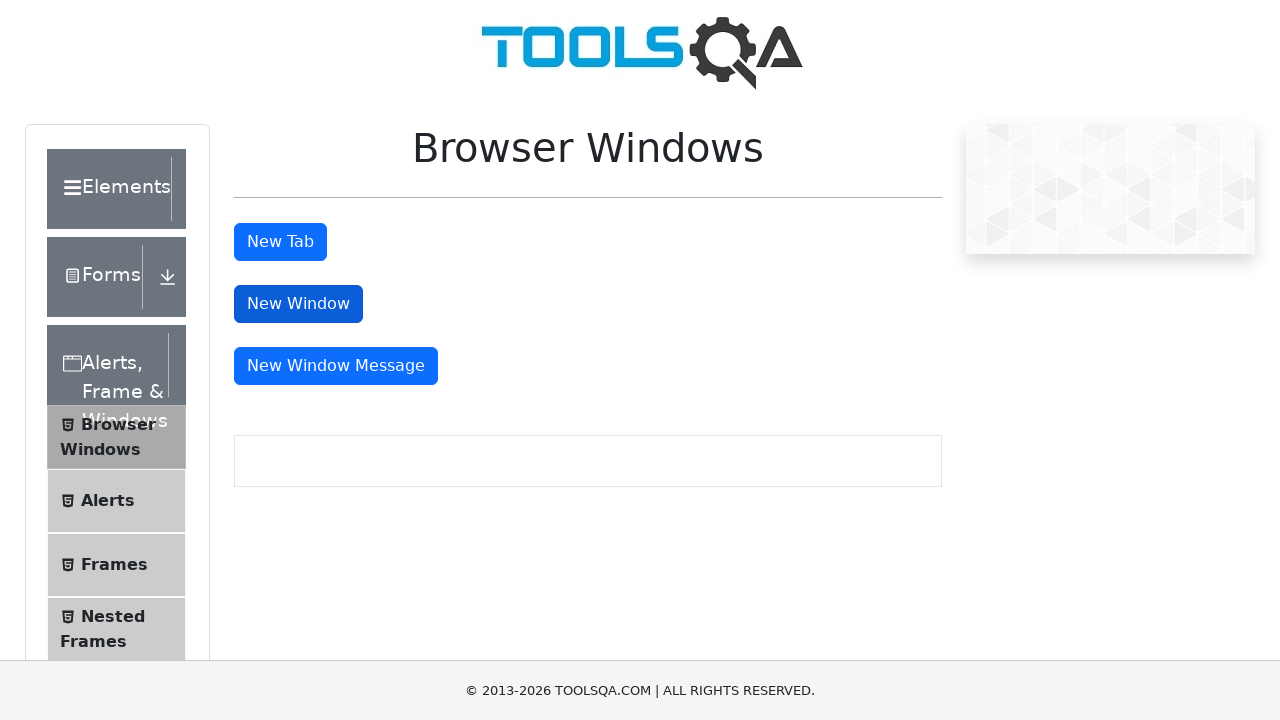